Calculates the sum of two numbers displayed on the page and selects the result from a dropdown menu before submitting

Starting URL: http://suninjuly.github.io/selects1.html

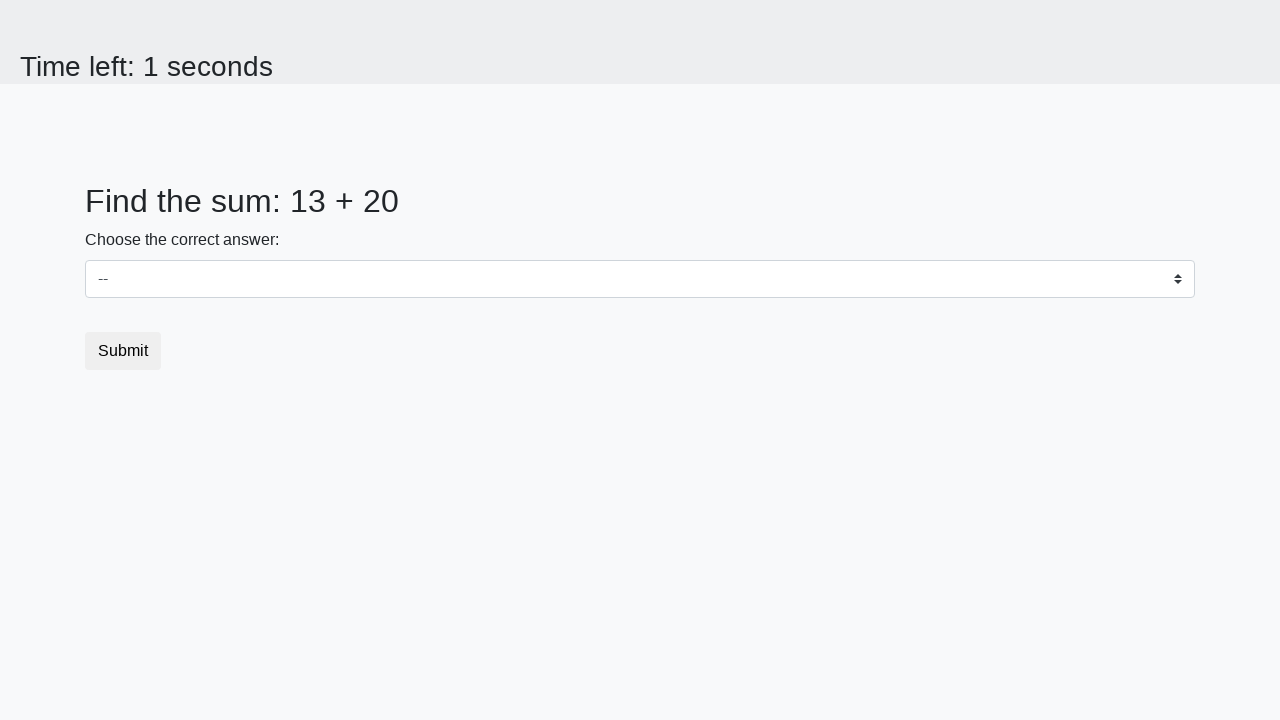

Located first number element (#num1)
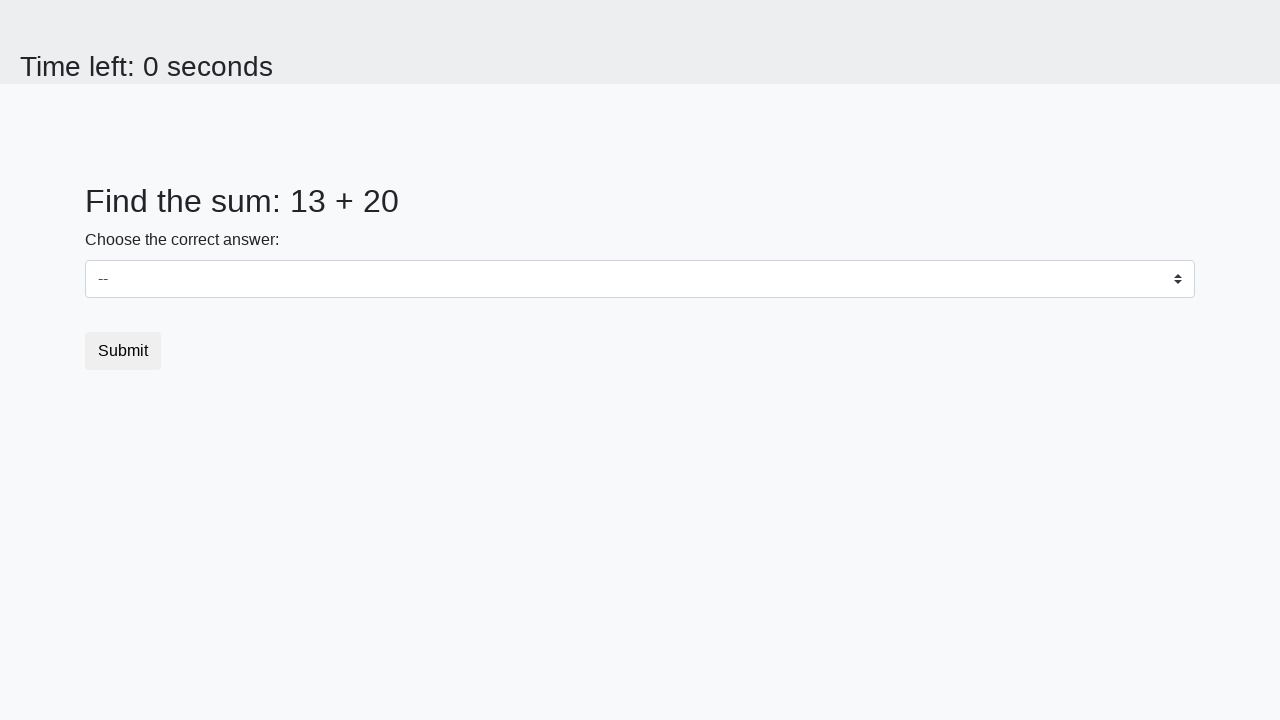

Retrieved first number value: 13
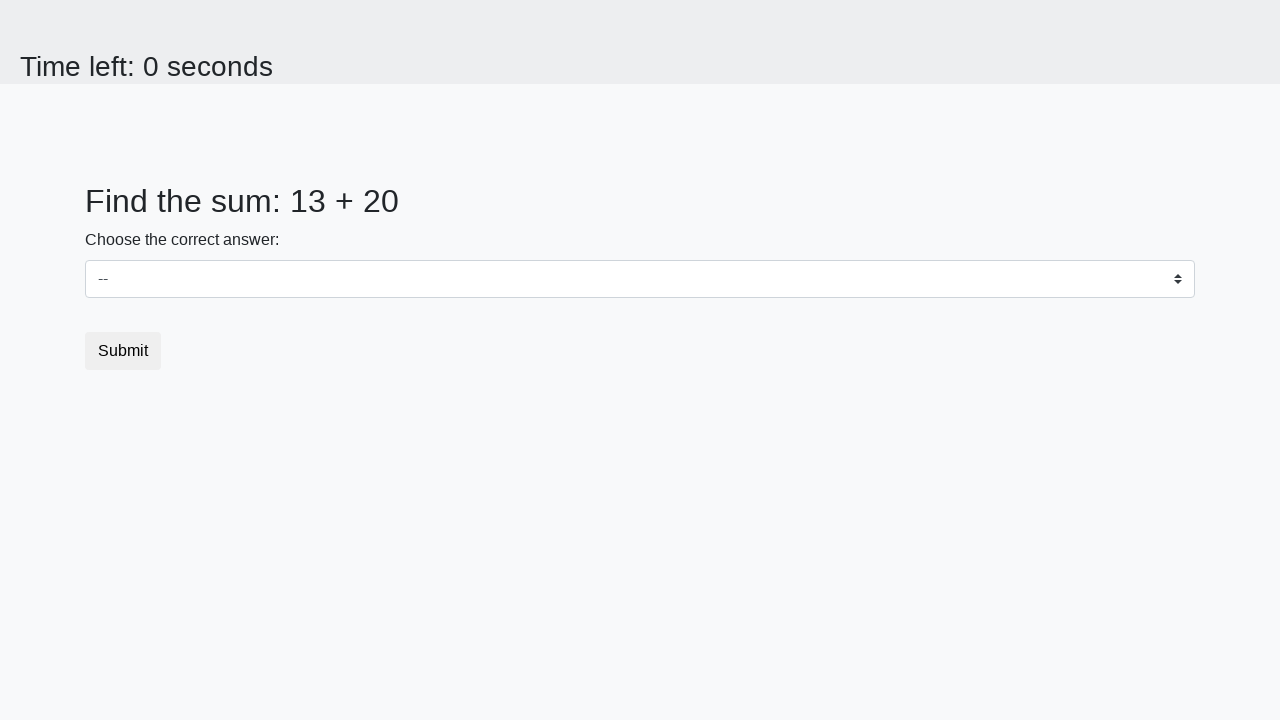

Located second number element (#num2)
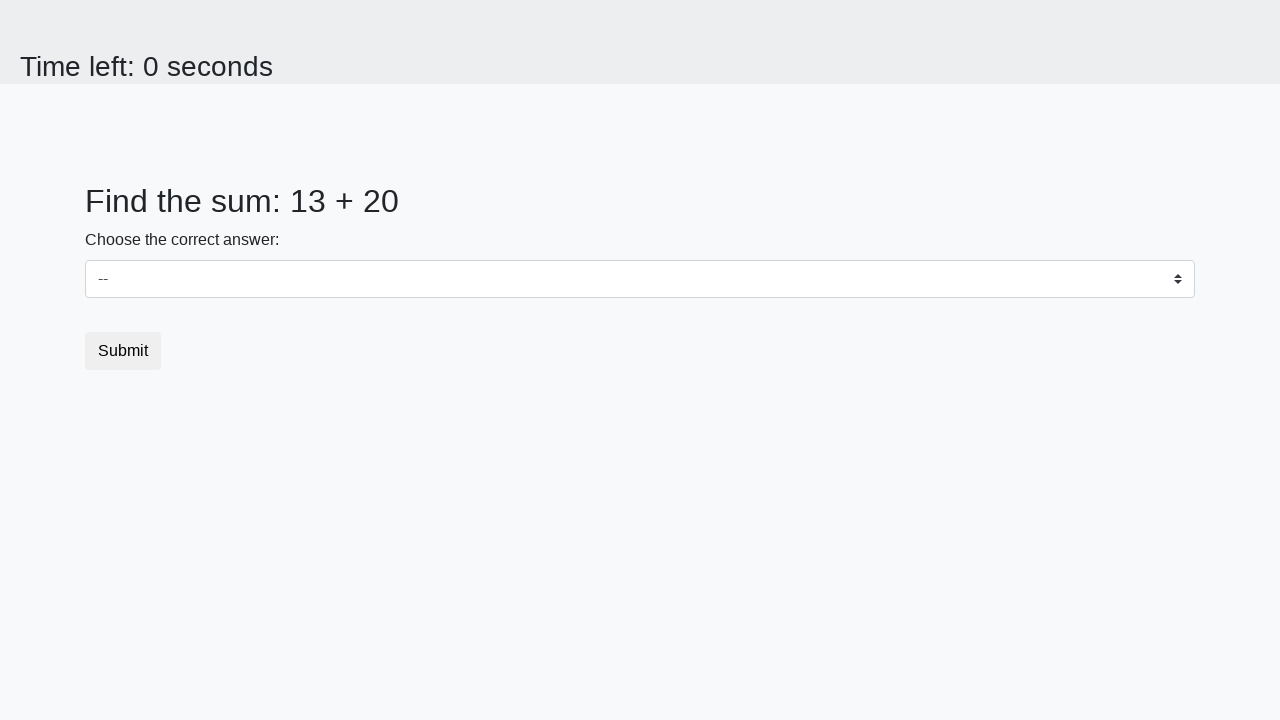

Retrieved second number value: 20
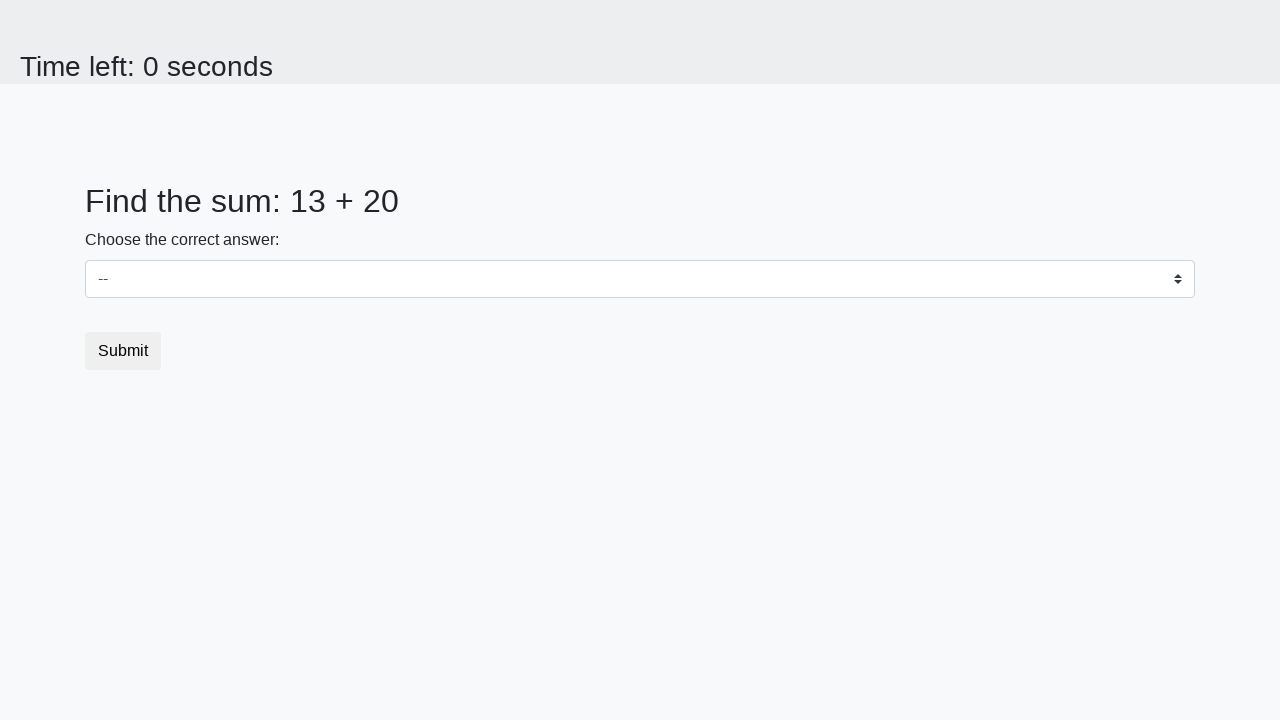

Calculated sum: 13 + 20 = 33
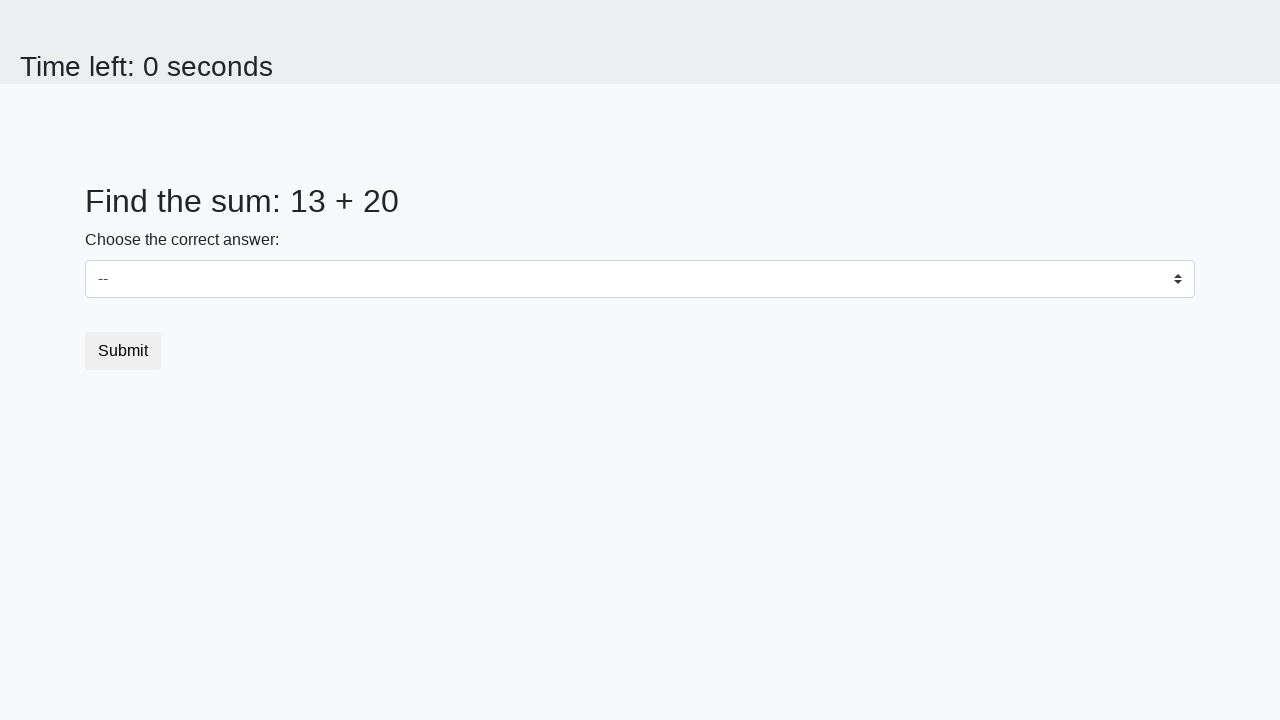

Selected sum value 33 from dropdown on #dropdown
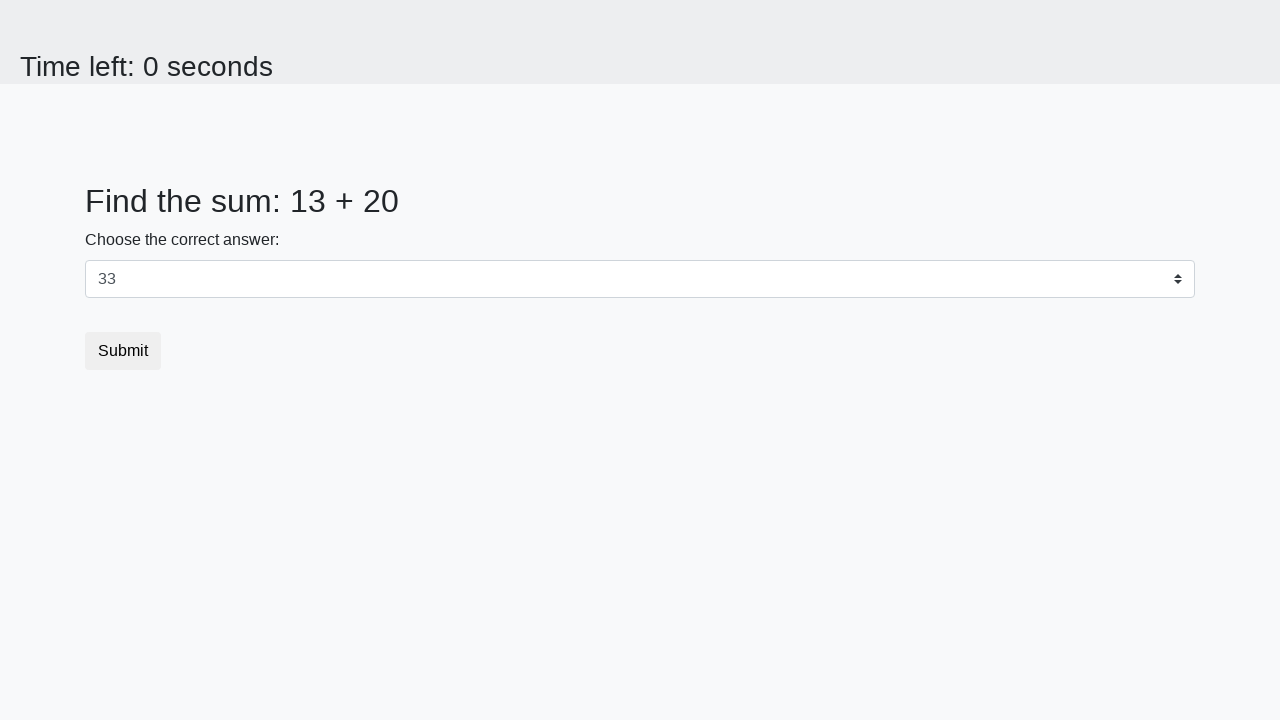

Clicked submit button at (123, 351) on button.btn
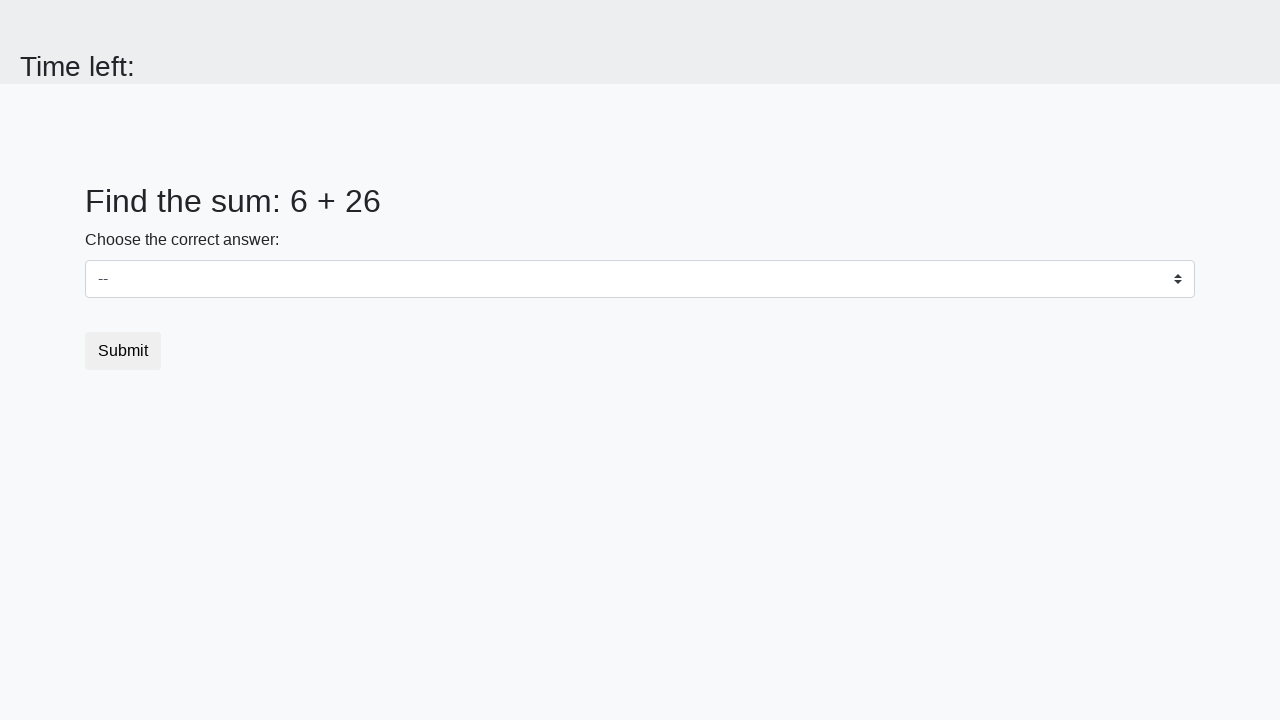

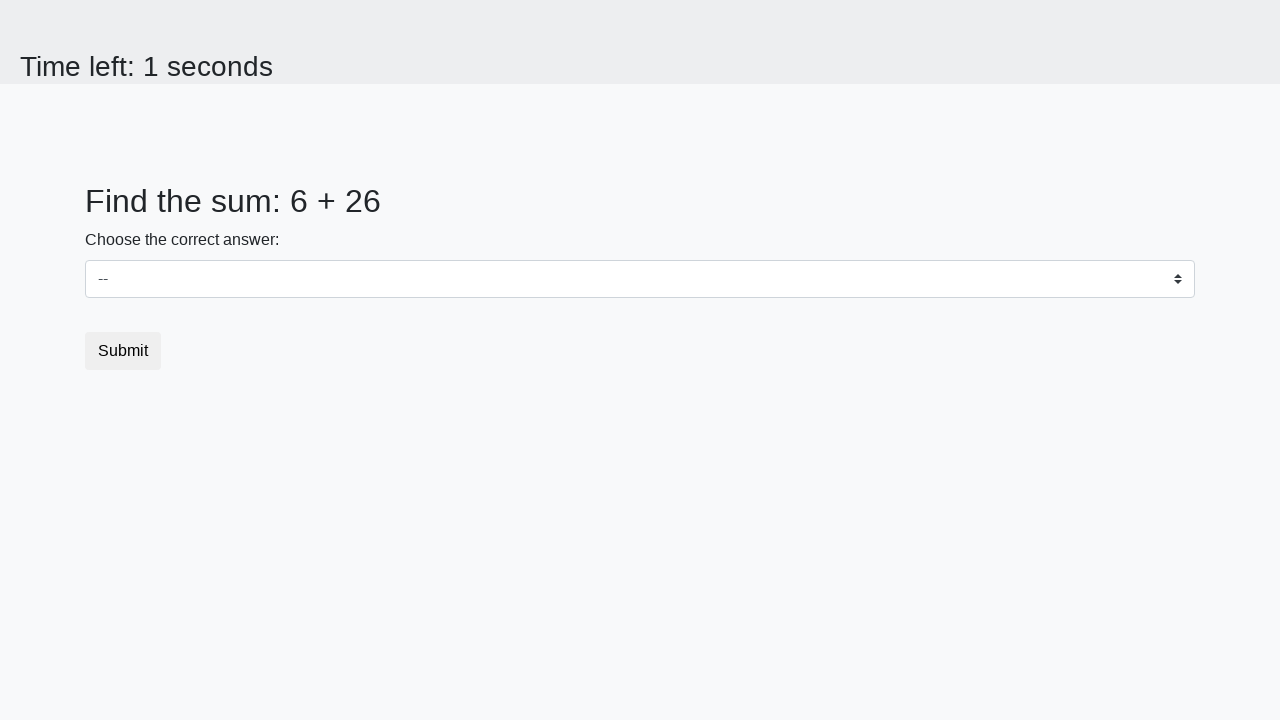